Tests a registration form by filling in first name, last name, and email fields, then submitting and verifying the success message

Starting URL: http://suninjuly.github.io/registration1.html

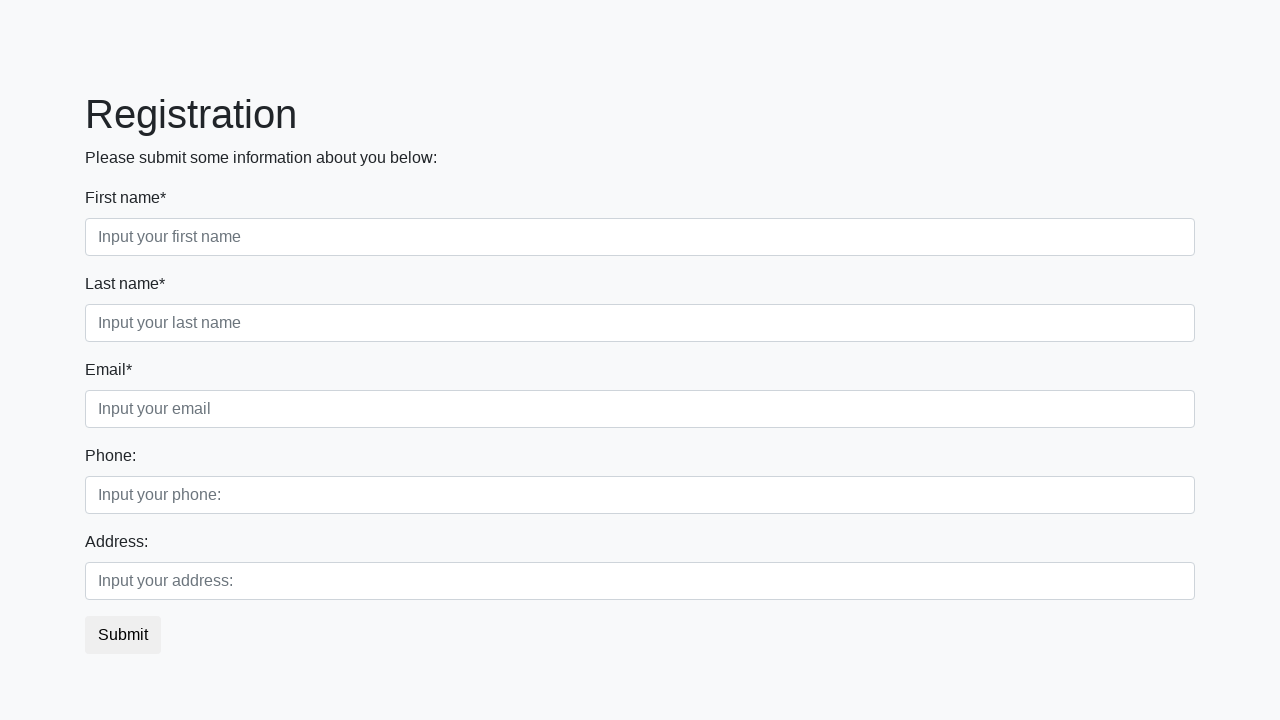

Filled first name field with 'Ivan' on input.form-control.first
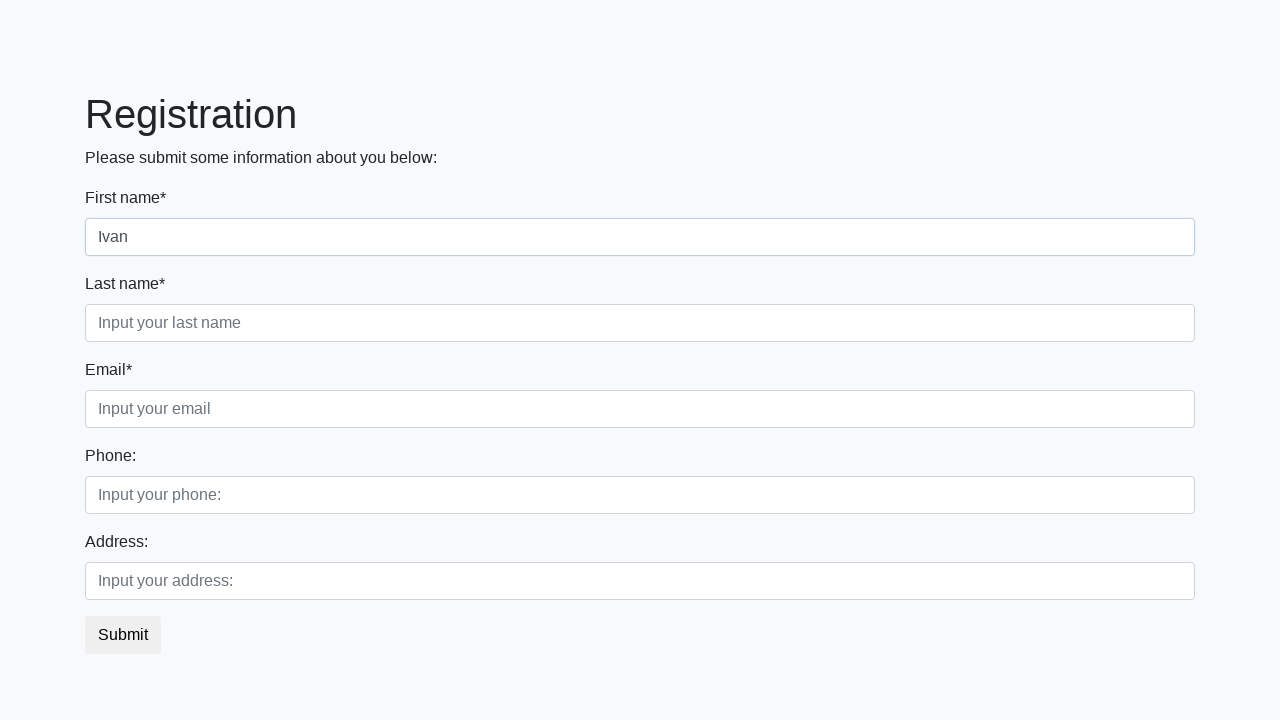

Filled last name field with 'Petrov' on input.form-control.second
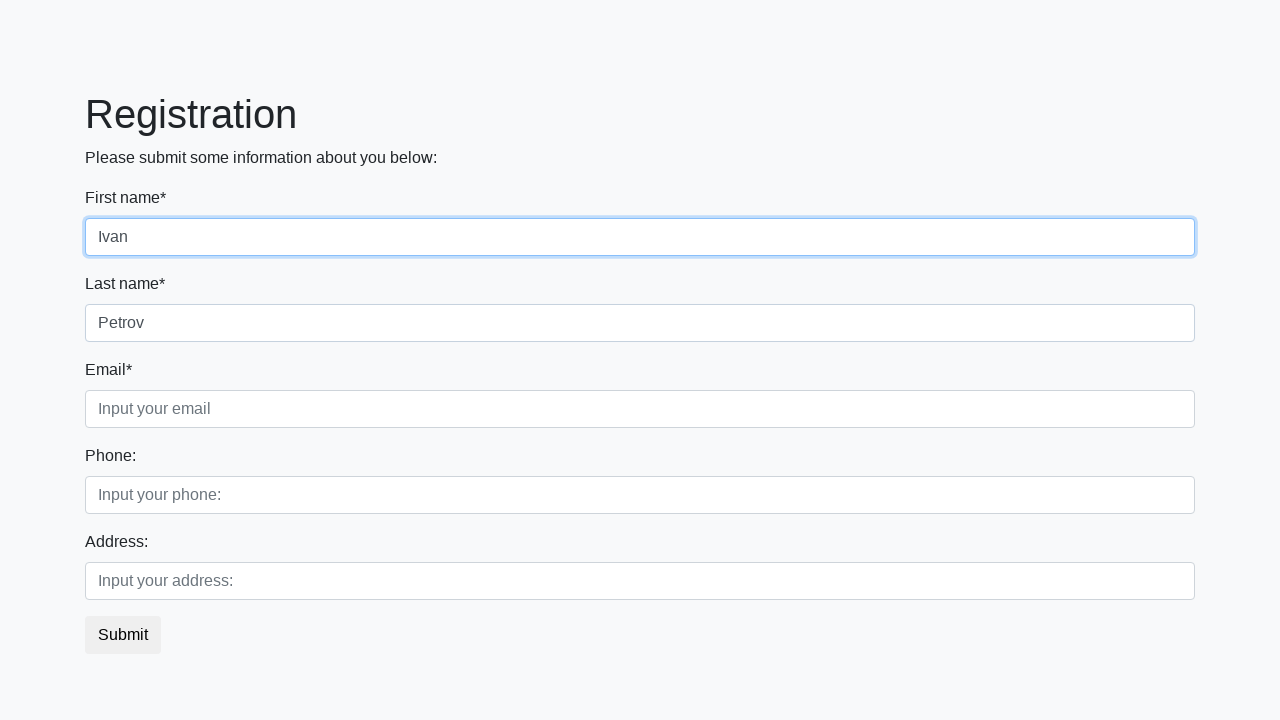

Filled email field with 'test@test.test' on input.form-control.third
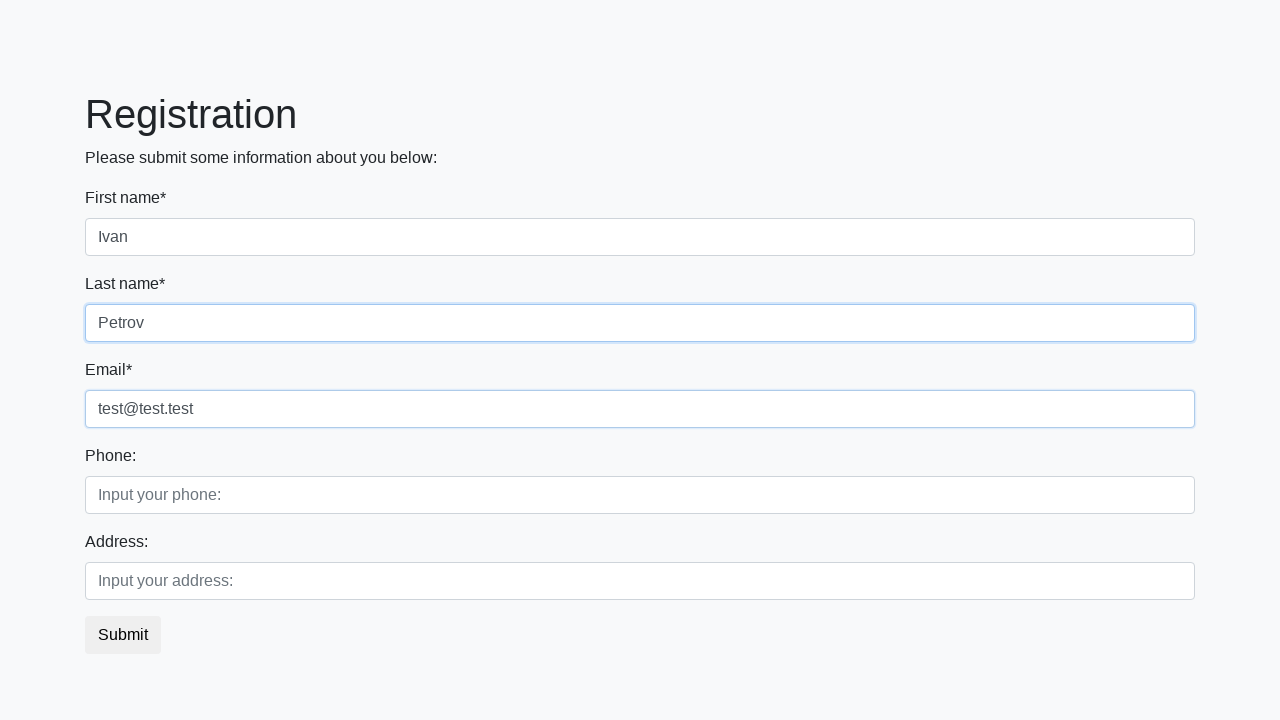

Clicked submit button to register at (123, 635) on button.btn
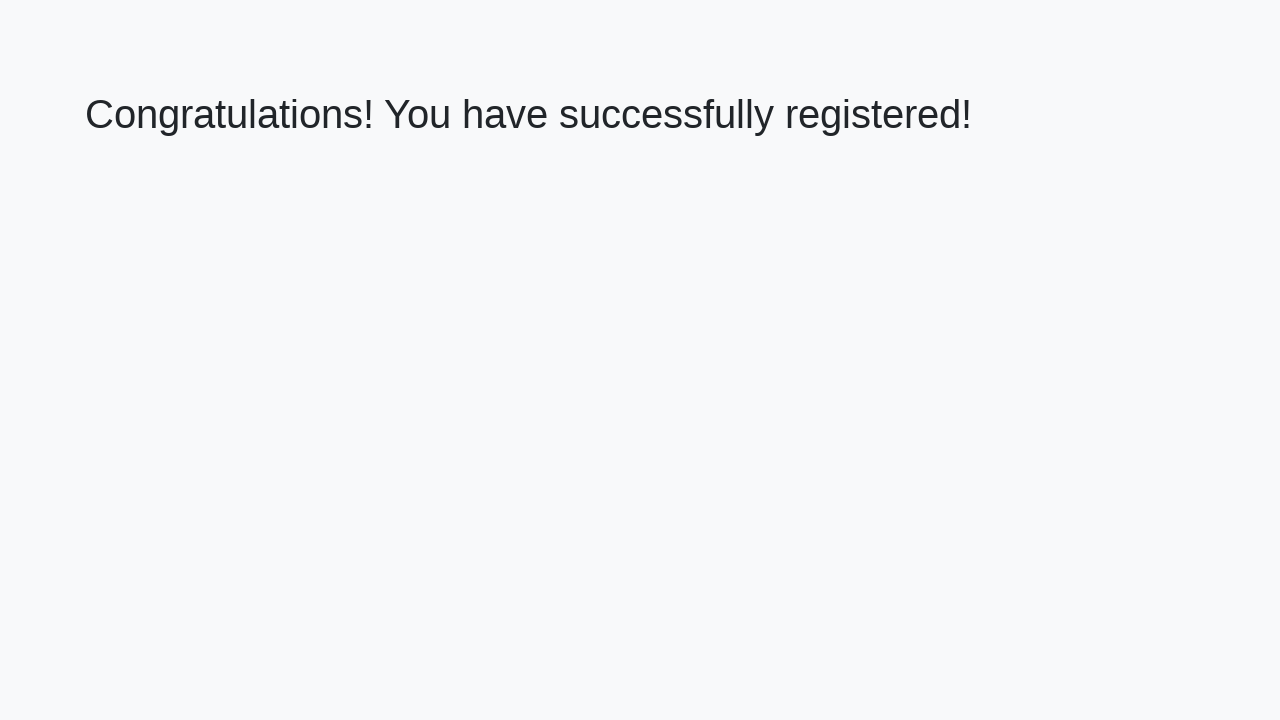

Success message heading loaded
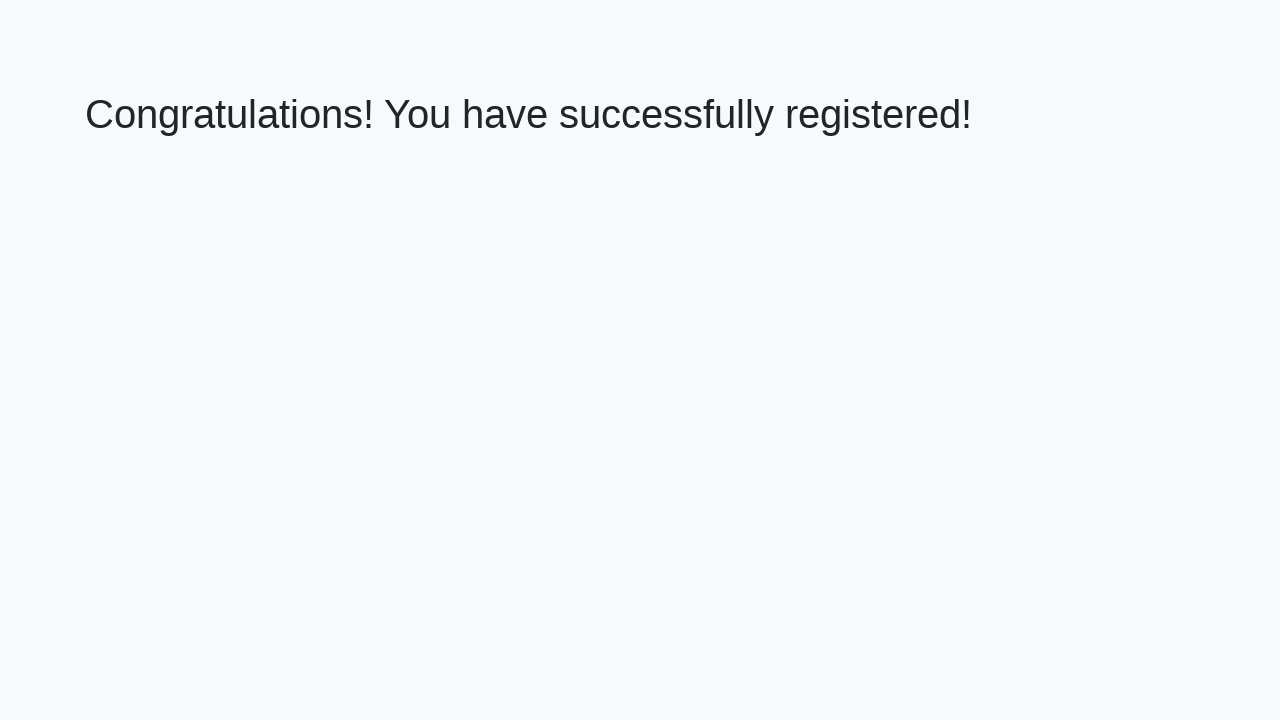

Retrieved success message text: 'Congratulations! You have successfully registered!'
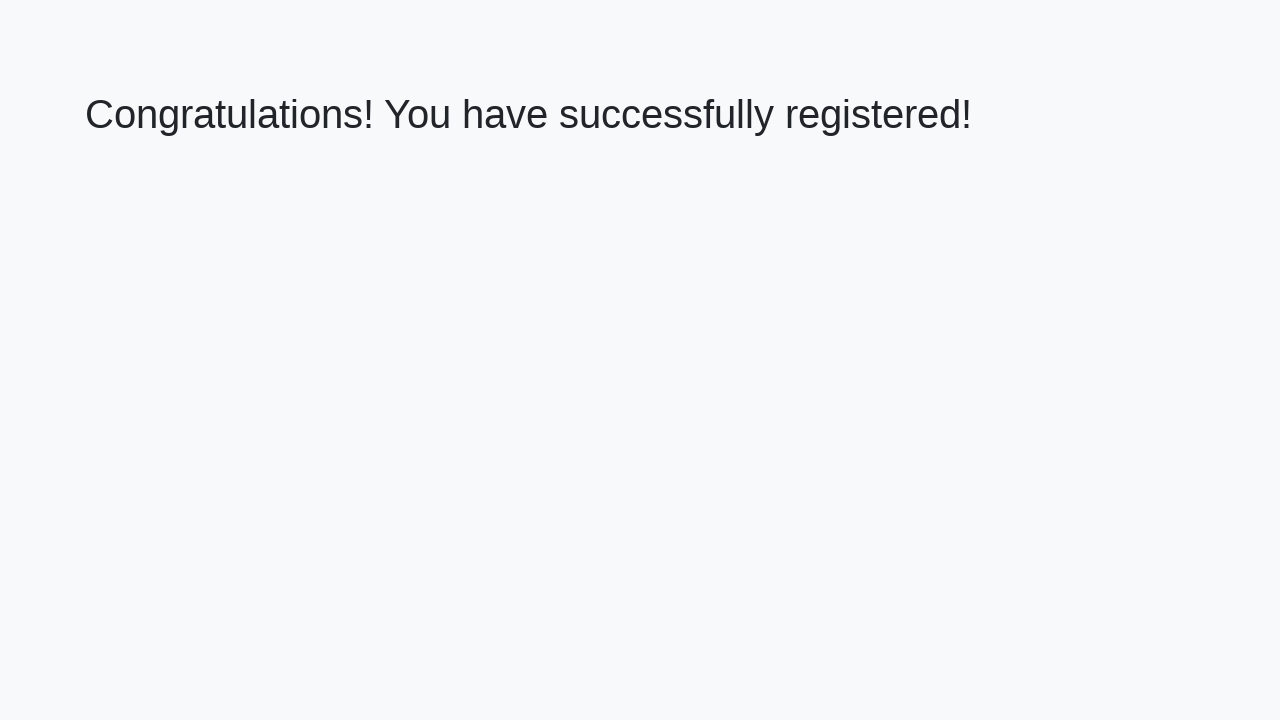

Verified success message matches expected text
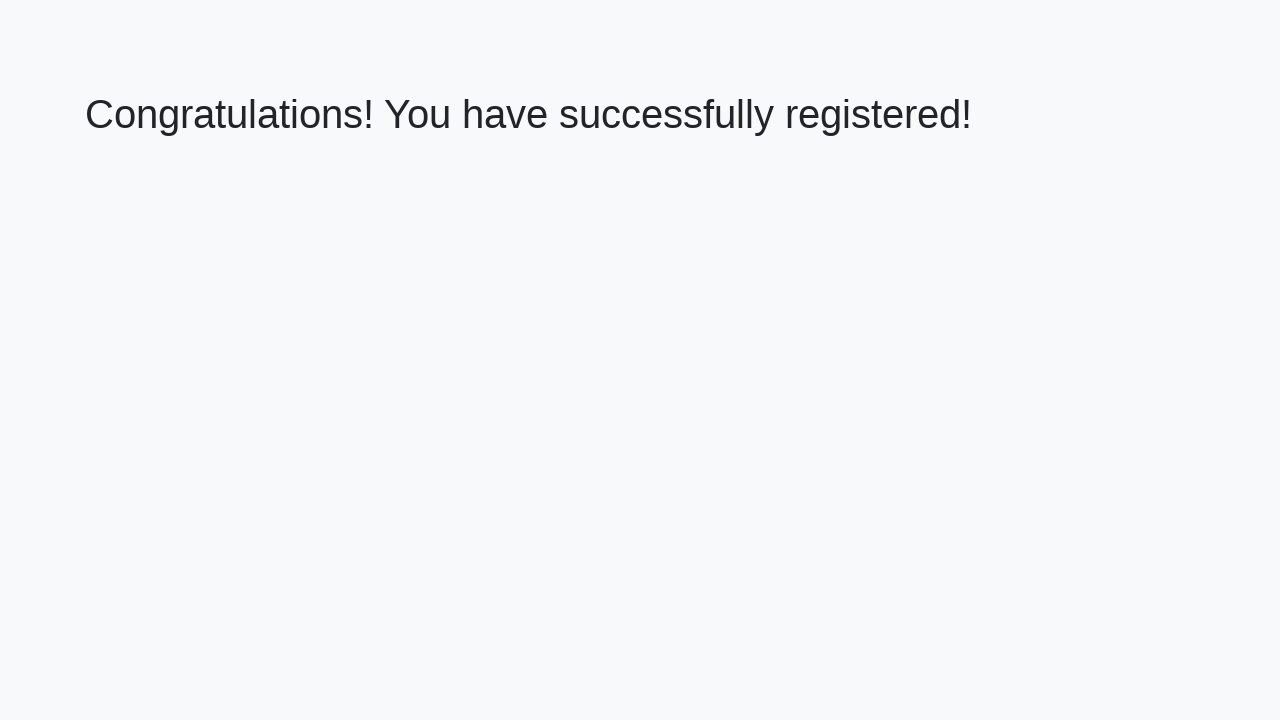

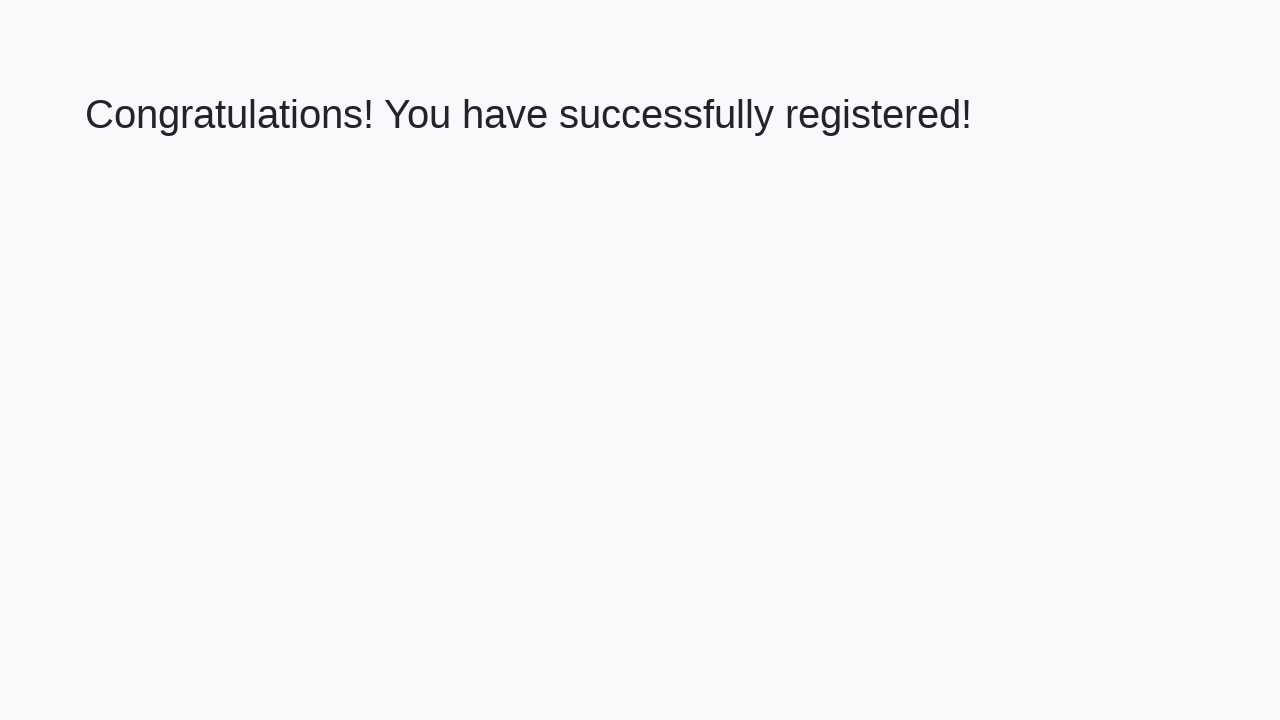